Tests alert handling by clicking a button that triggers an alert and accepting it

Starting URL: https://demo.automationtesting.in/Alerts.html

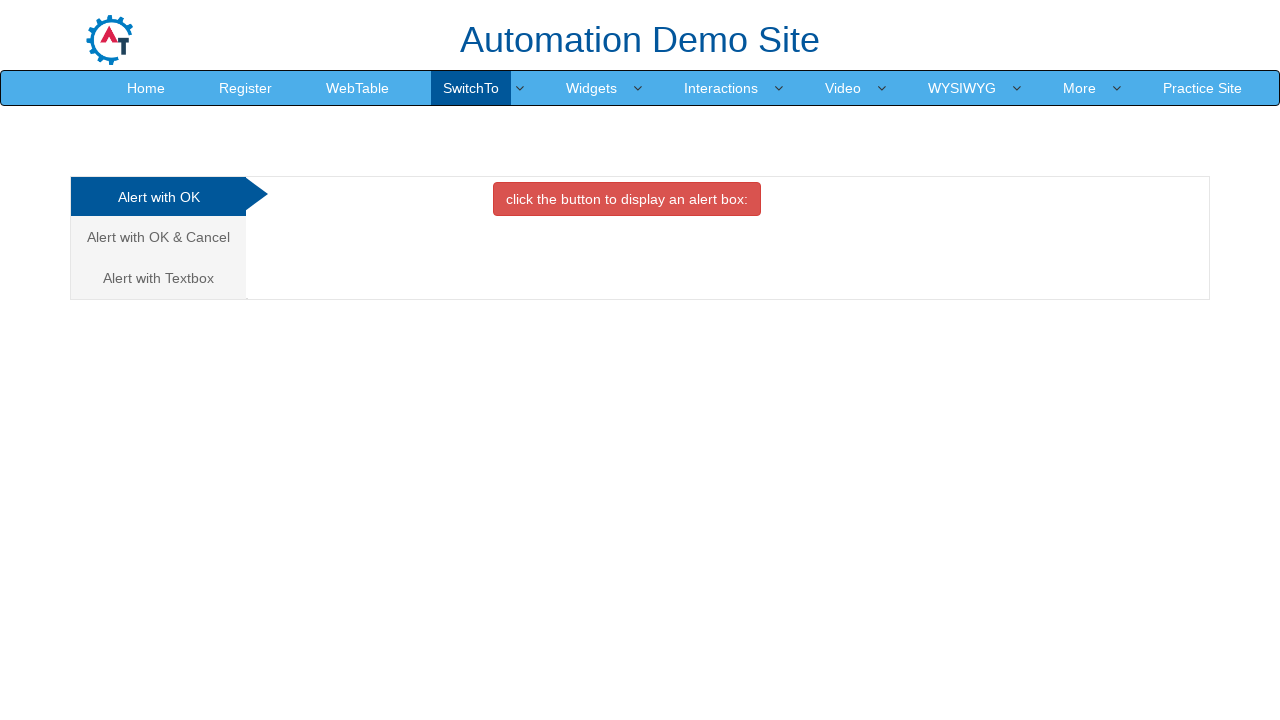

Clicked the alert trigger button at (627, 199) on .btn.btn-danger
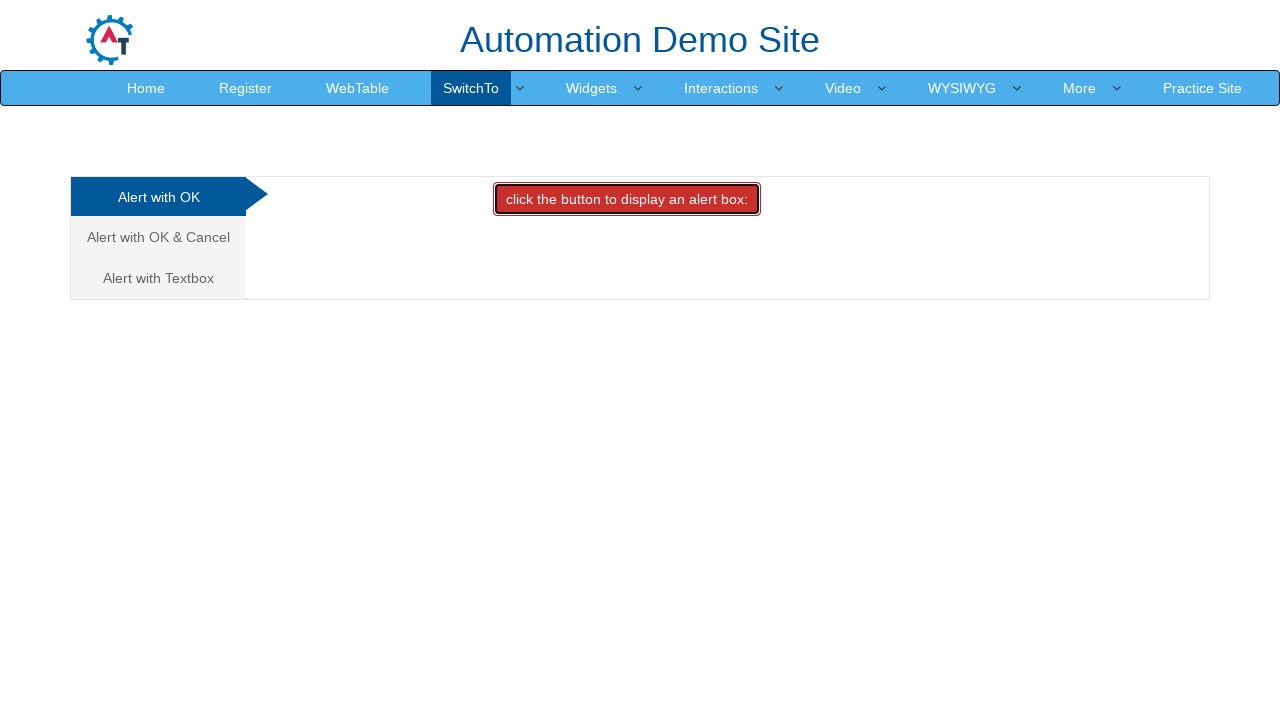

Set up alert dialog handler to accept alerts
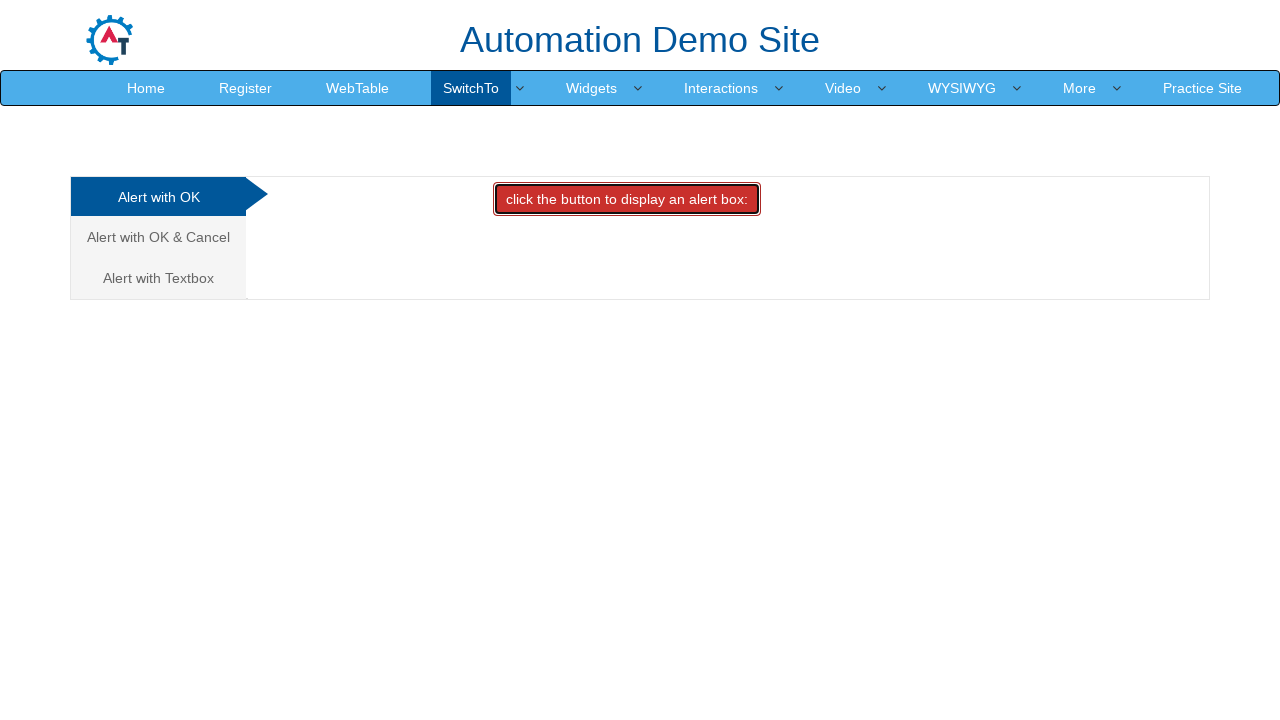

Waited for alert dialog to be processed
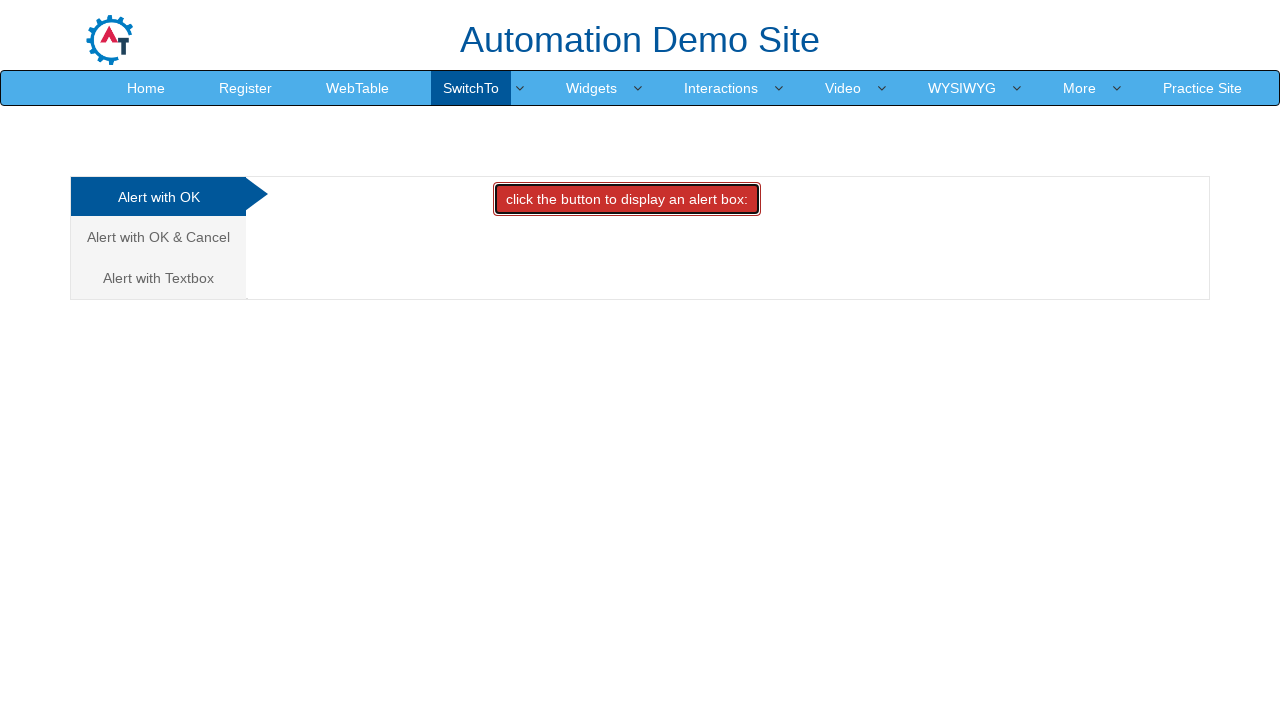

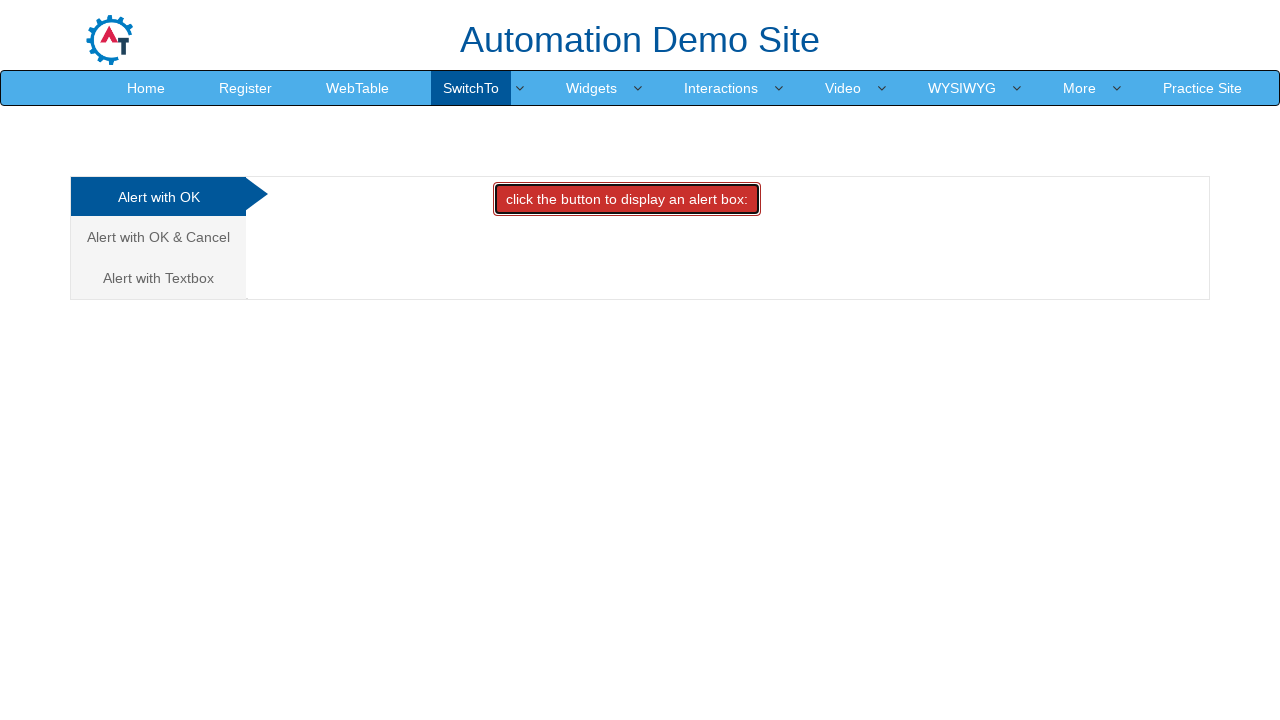